Tests selecting each radio button on the page and verifying the selection state

Starting URL: https://kristinek.github.io/site/examples/actions

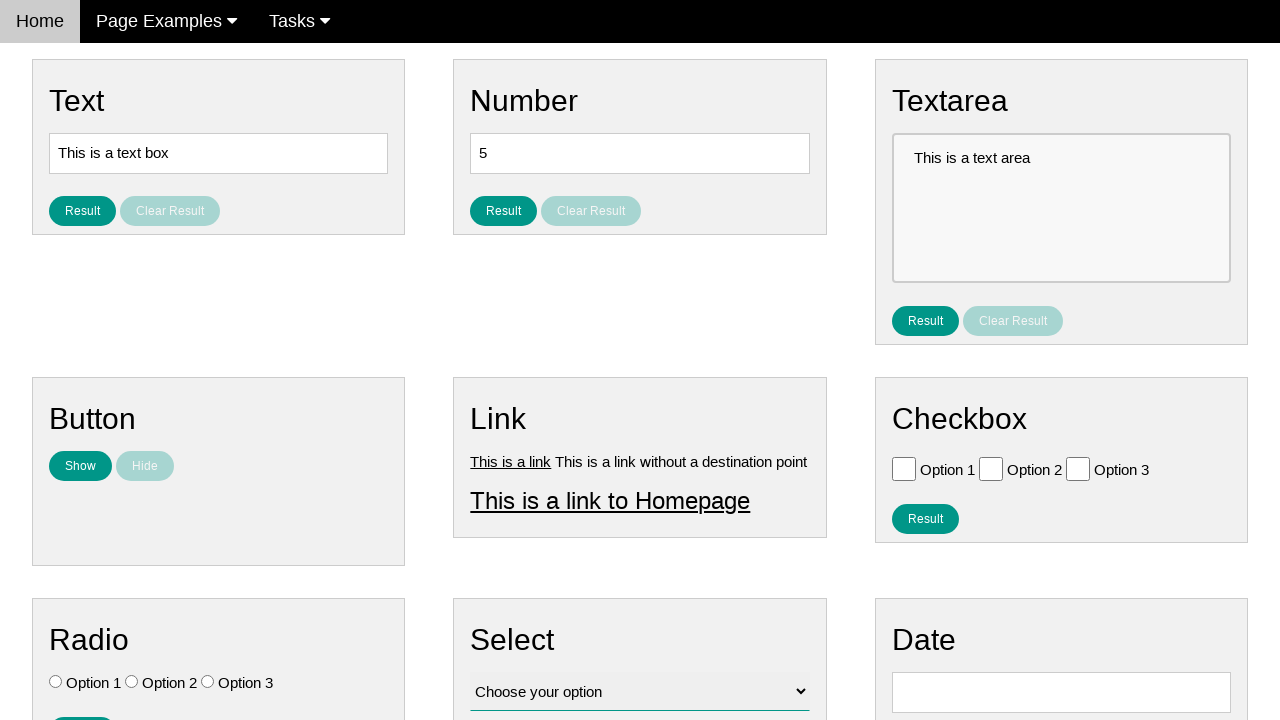

Navigated to radio buttons example page
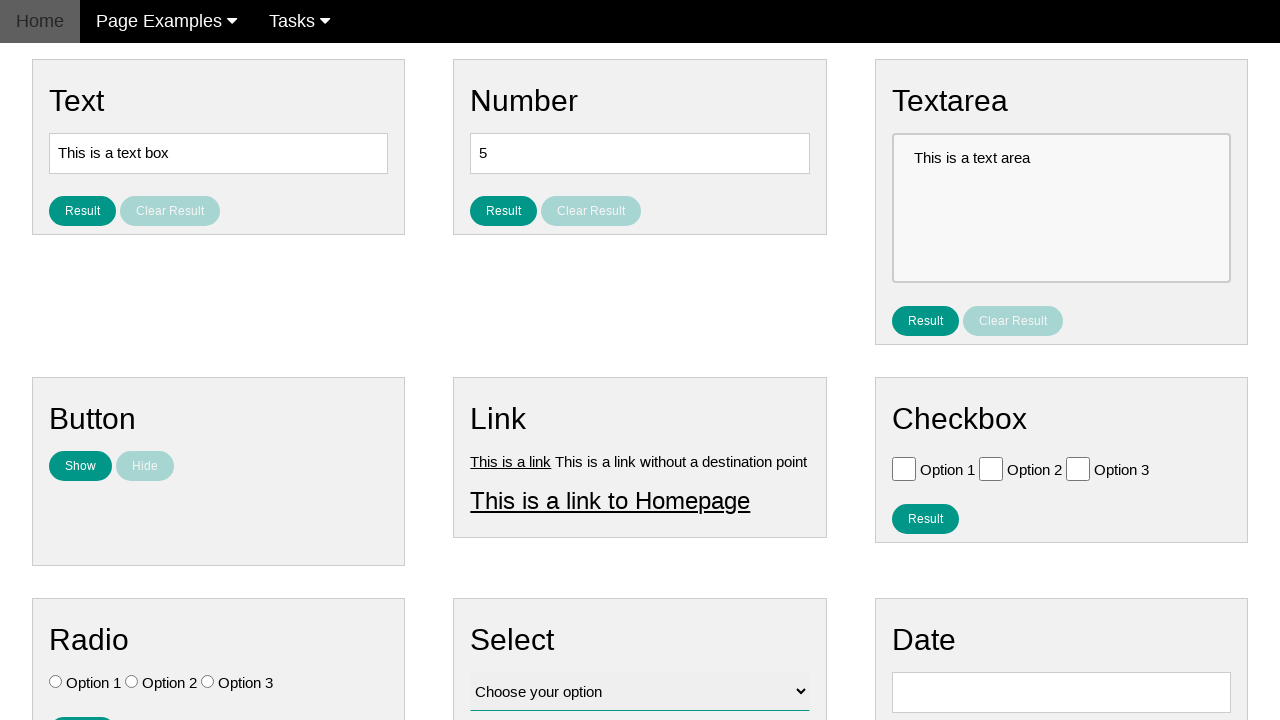

Located all radio buttons on the page
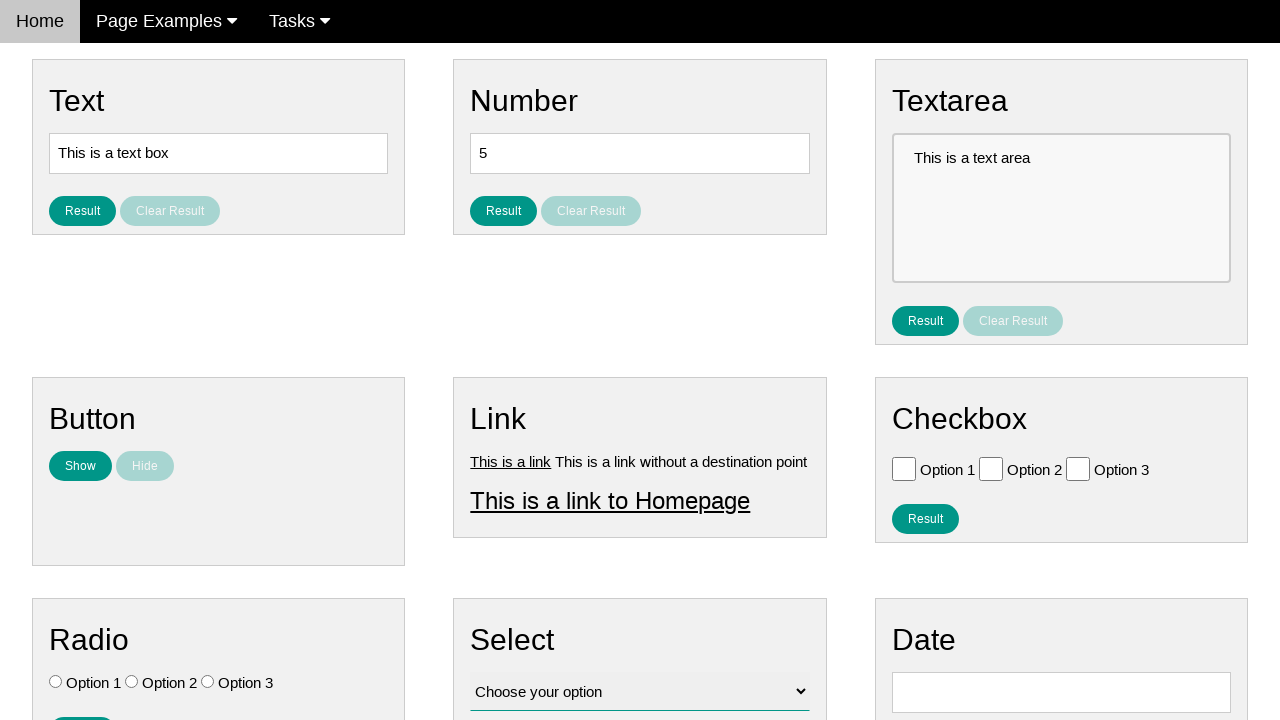

Found 3 radio buttons on the page
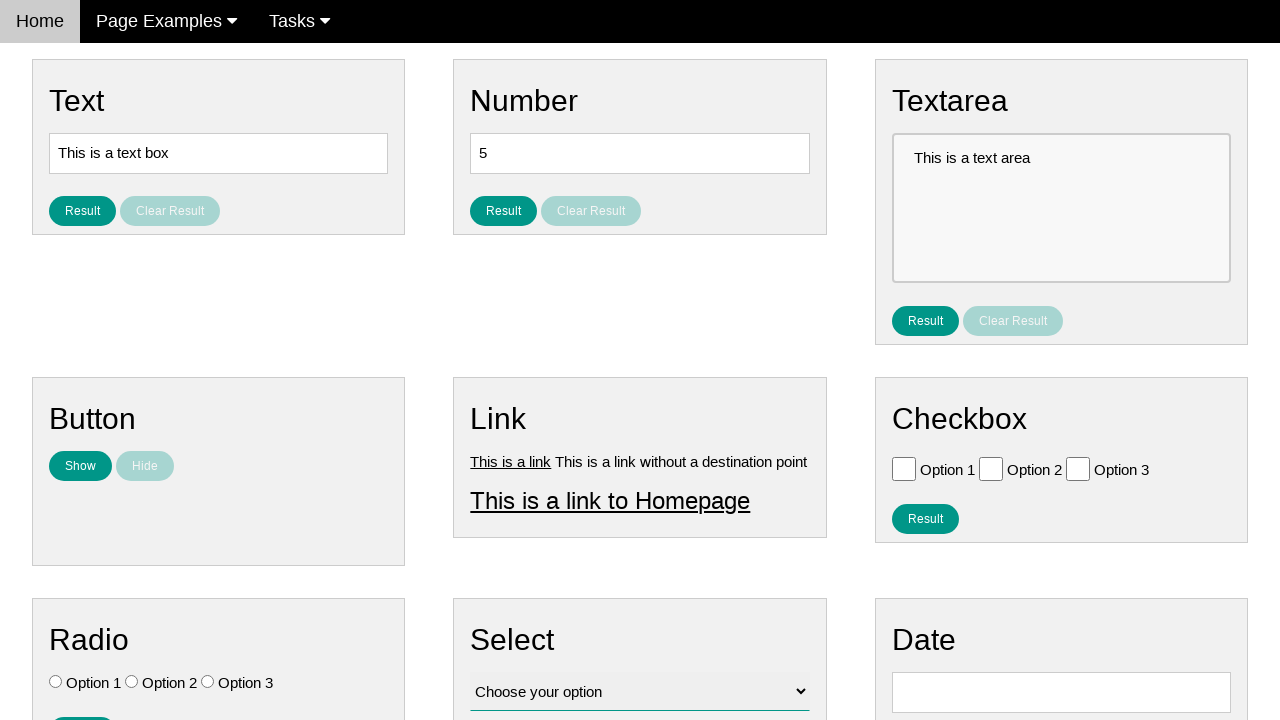

Selected radio button 1 of 3
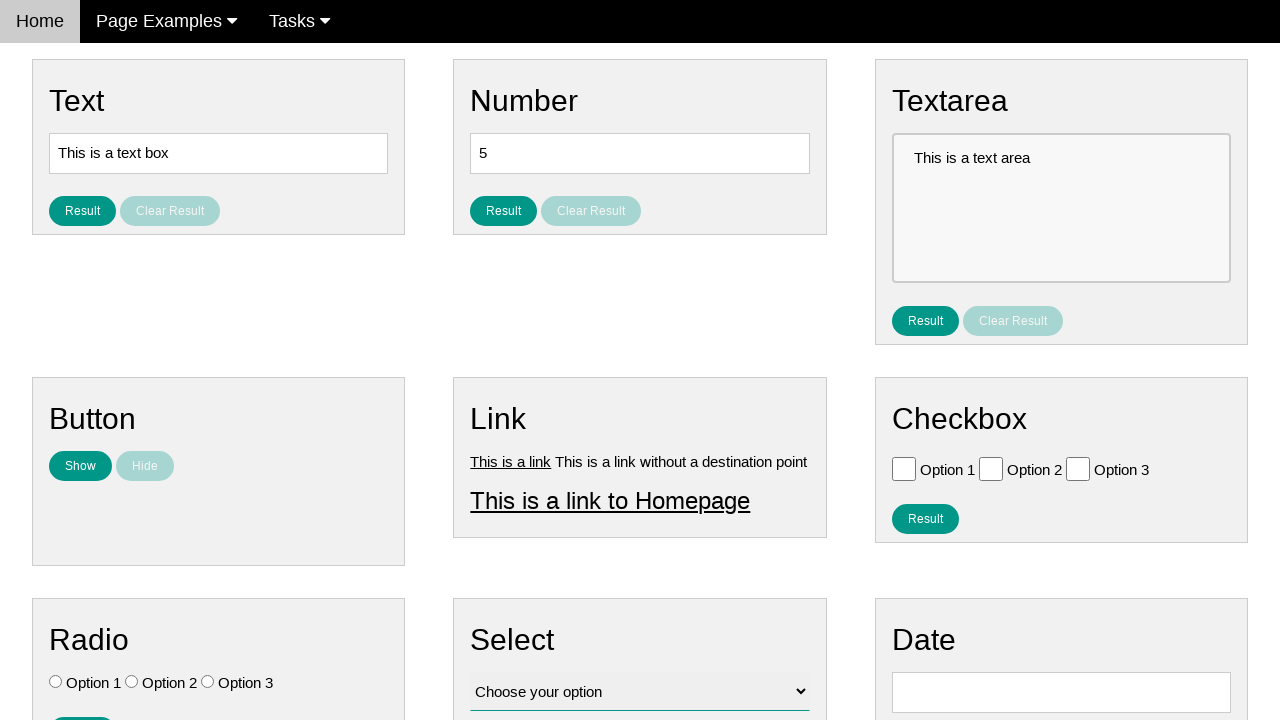

Clicked radio button 1 at (56, 682) on input[type='radio'] >> nth=0
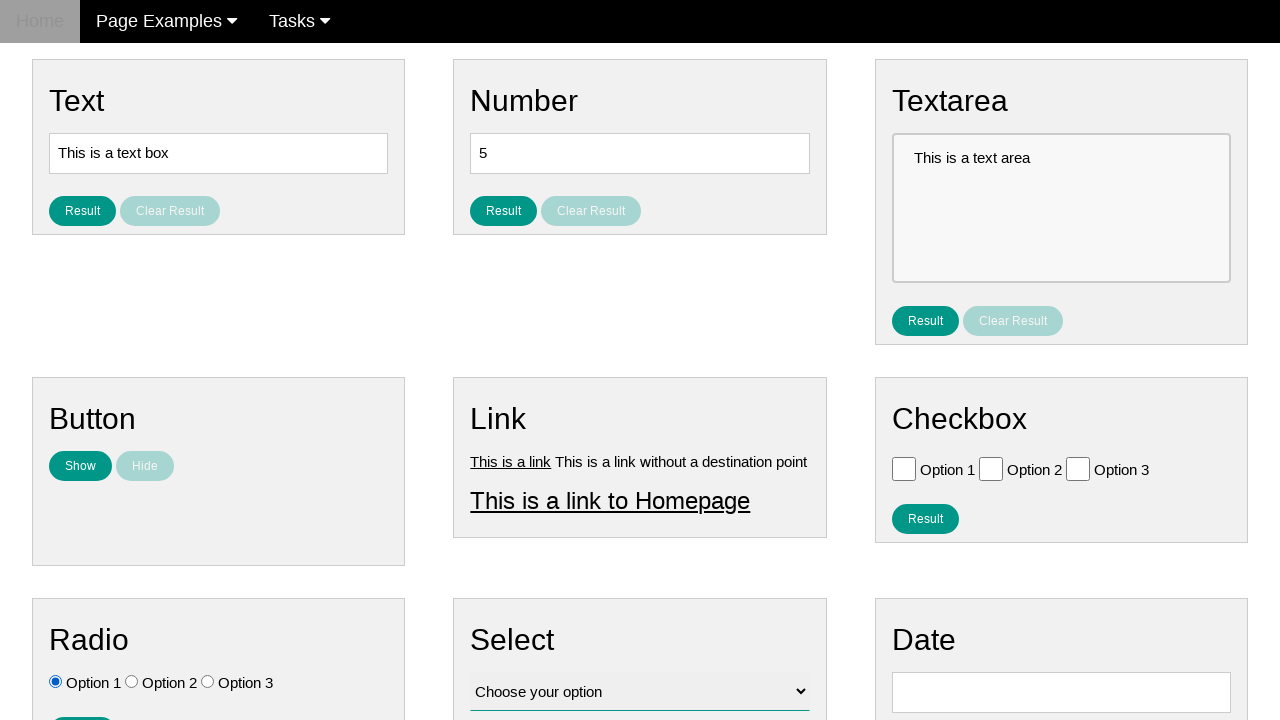

Verified radio button 1 is checked
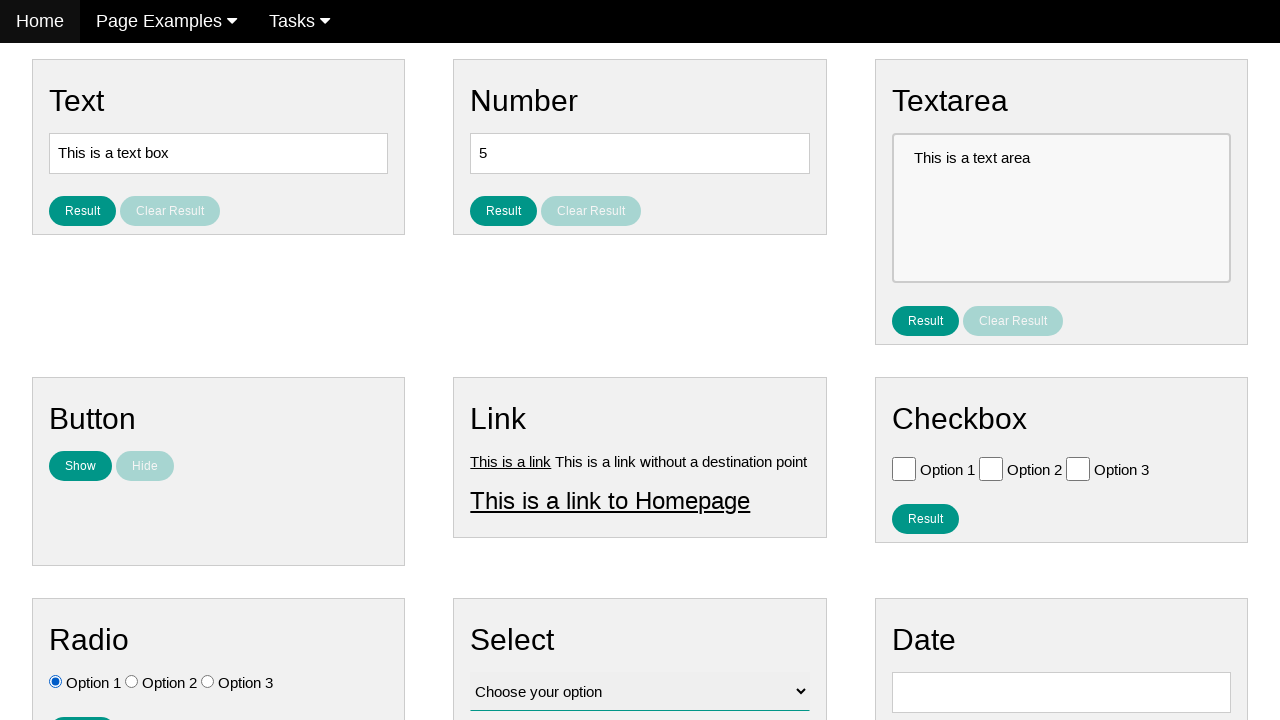

Selected radio button 2 of 3
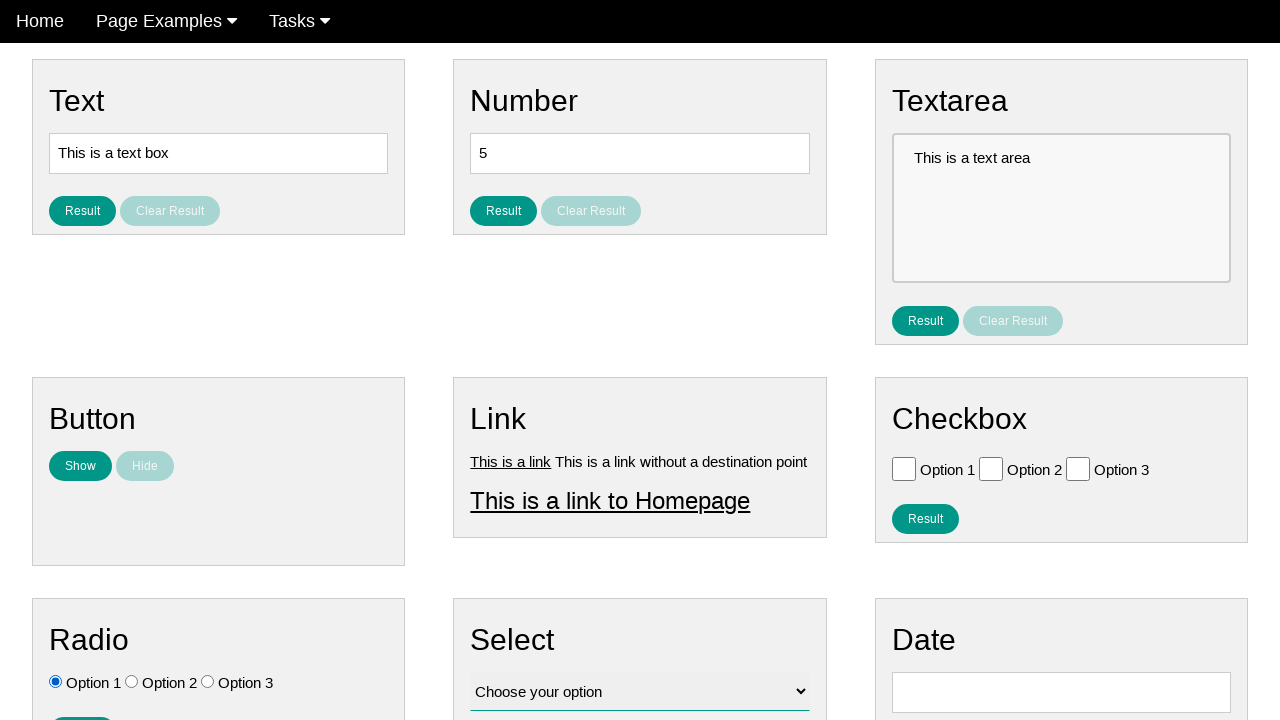

Clicked radio button 2 at (132, 682) on input[type='radio'] >> nth=1
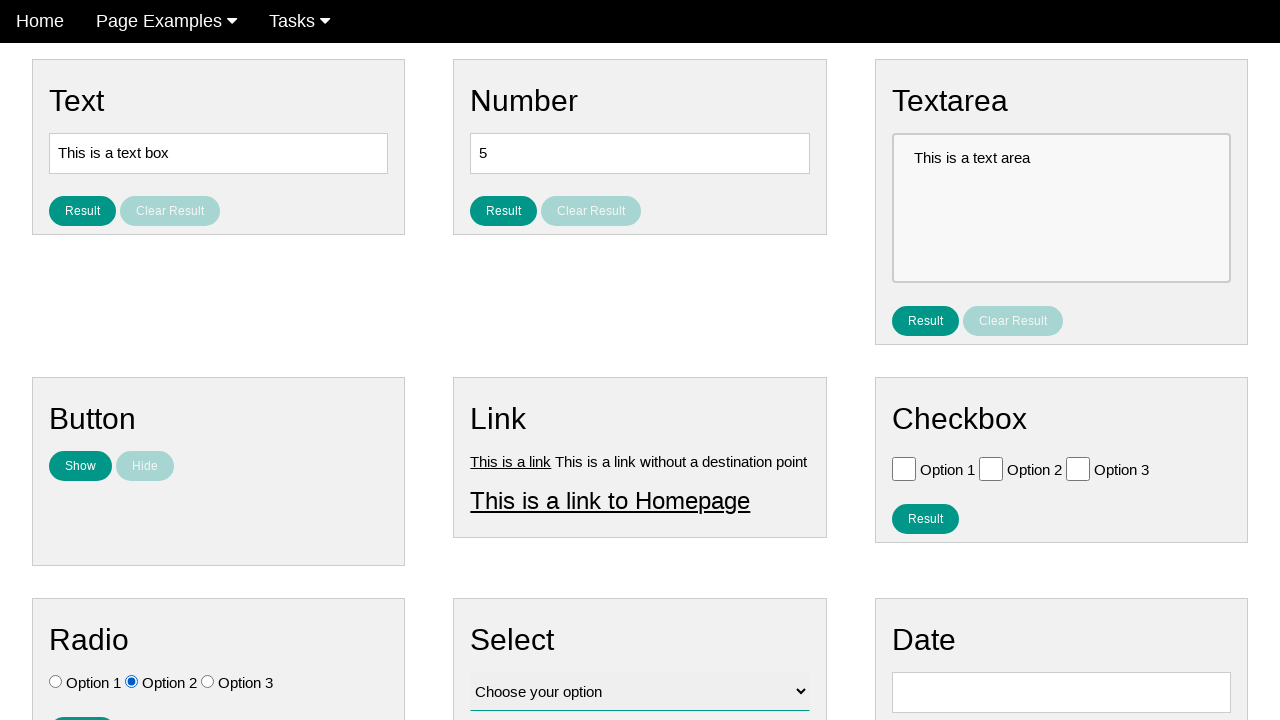

Verified radio button 2 is checked
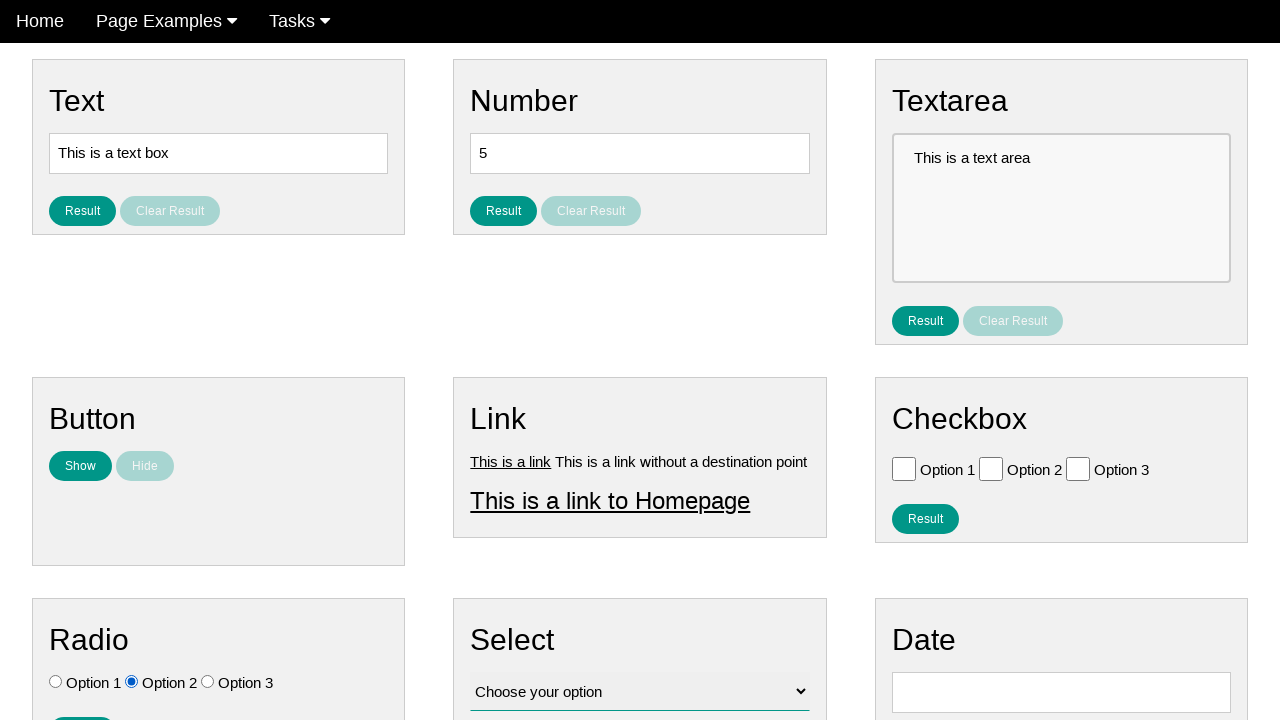

Selected radio button 3 of 3
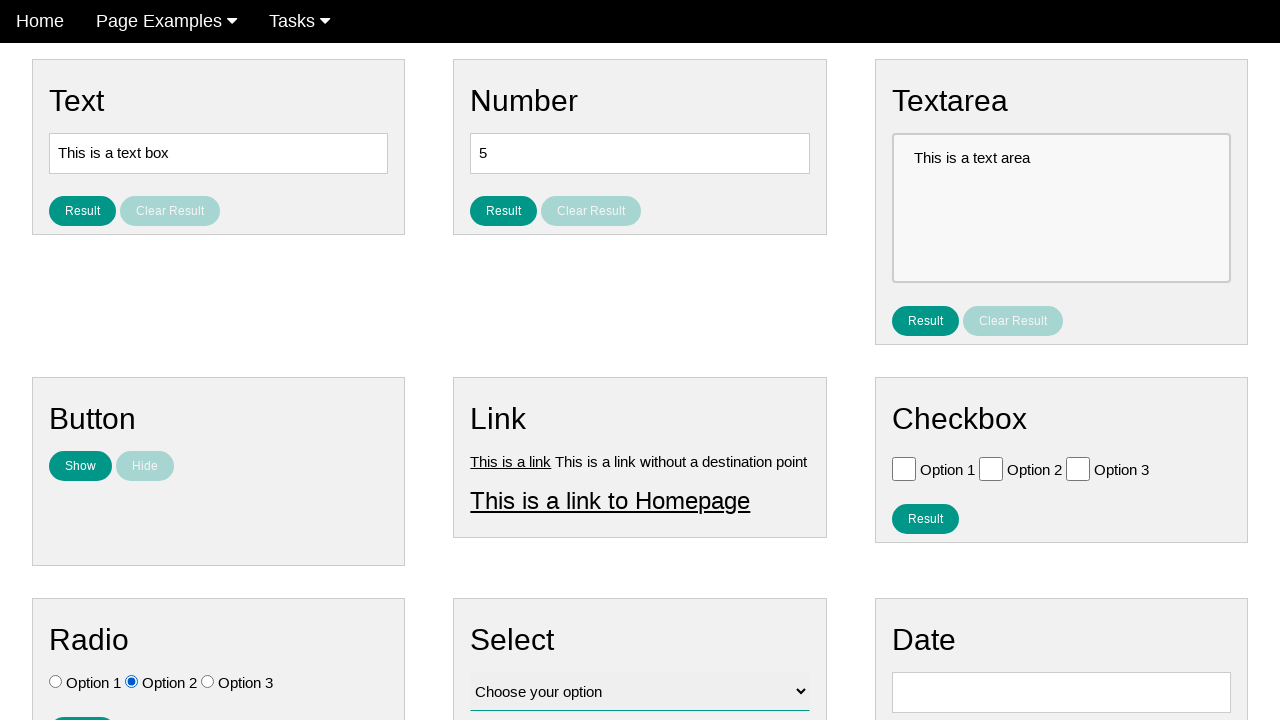

Clicked radio button 3 at (208, 682) on input[type='radio'] >> nth=2
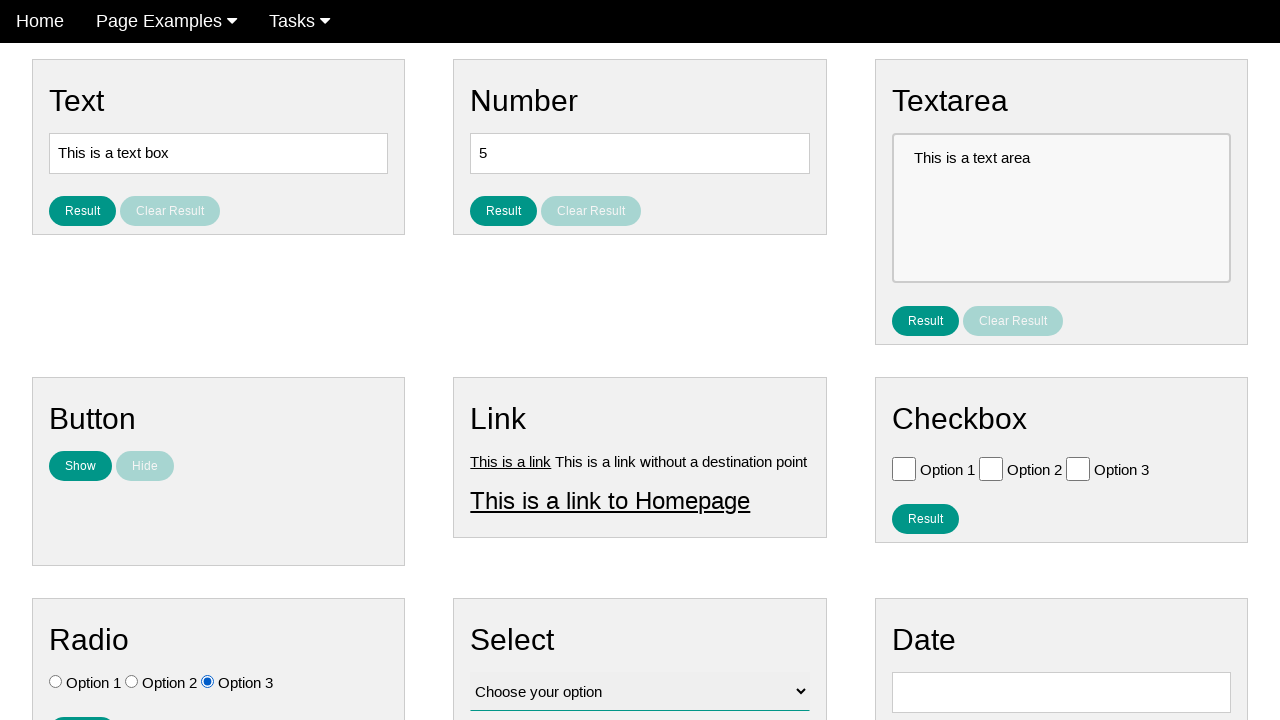

Verified radio button 3 is checked
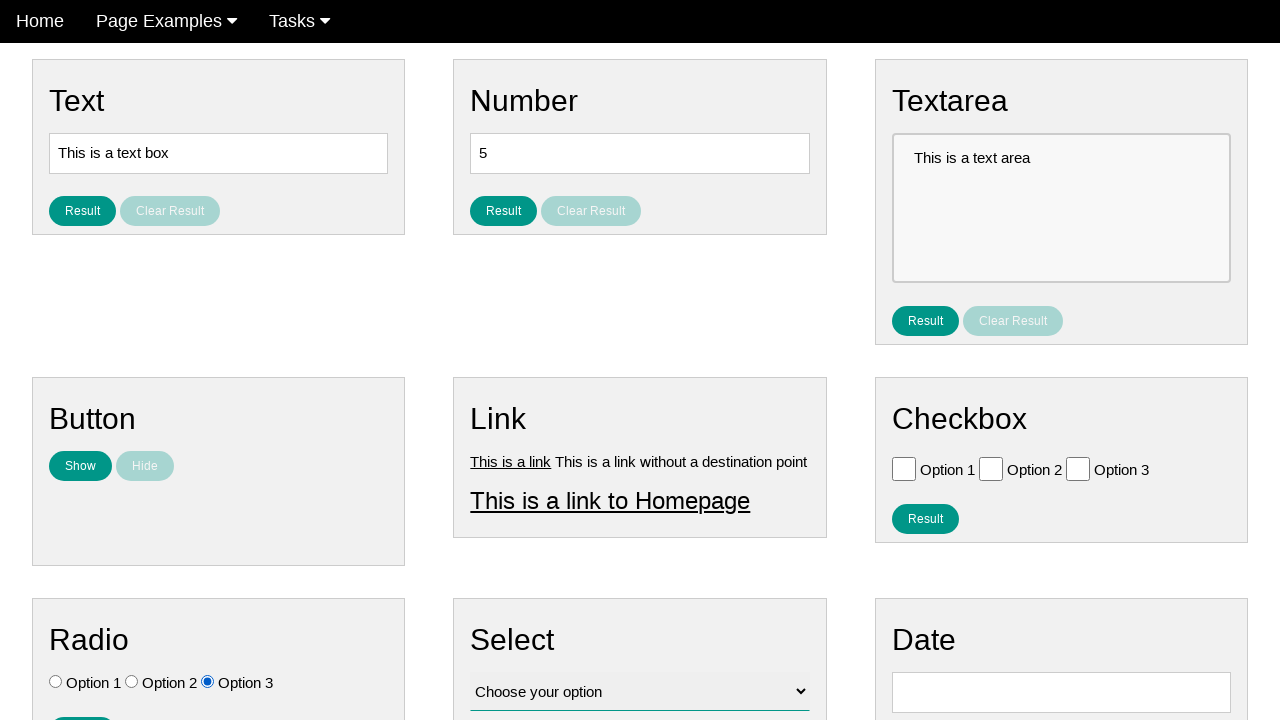

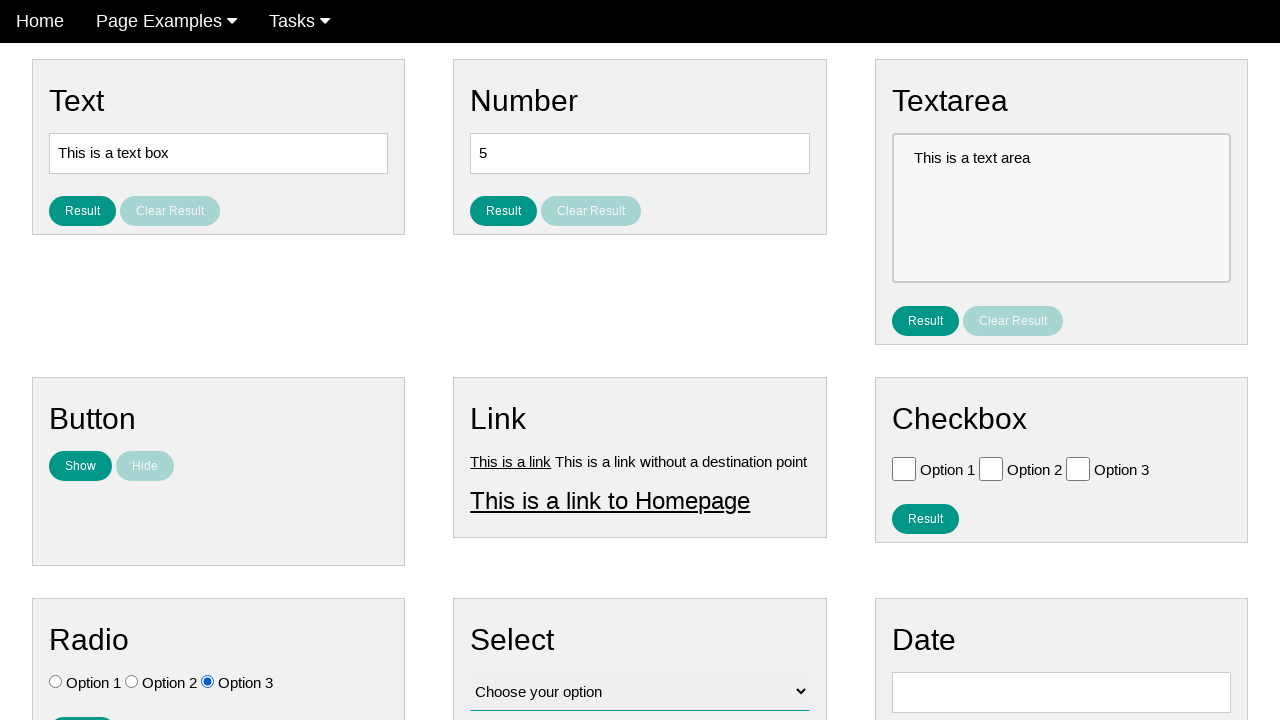